Solves a math problem on the page, fills the answer, scrolls down, checks a checkbox and radio button, then submits the form

Starting URL: https://SunInJuly.github.io/execute_script.html

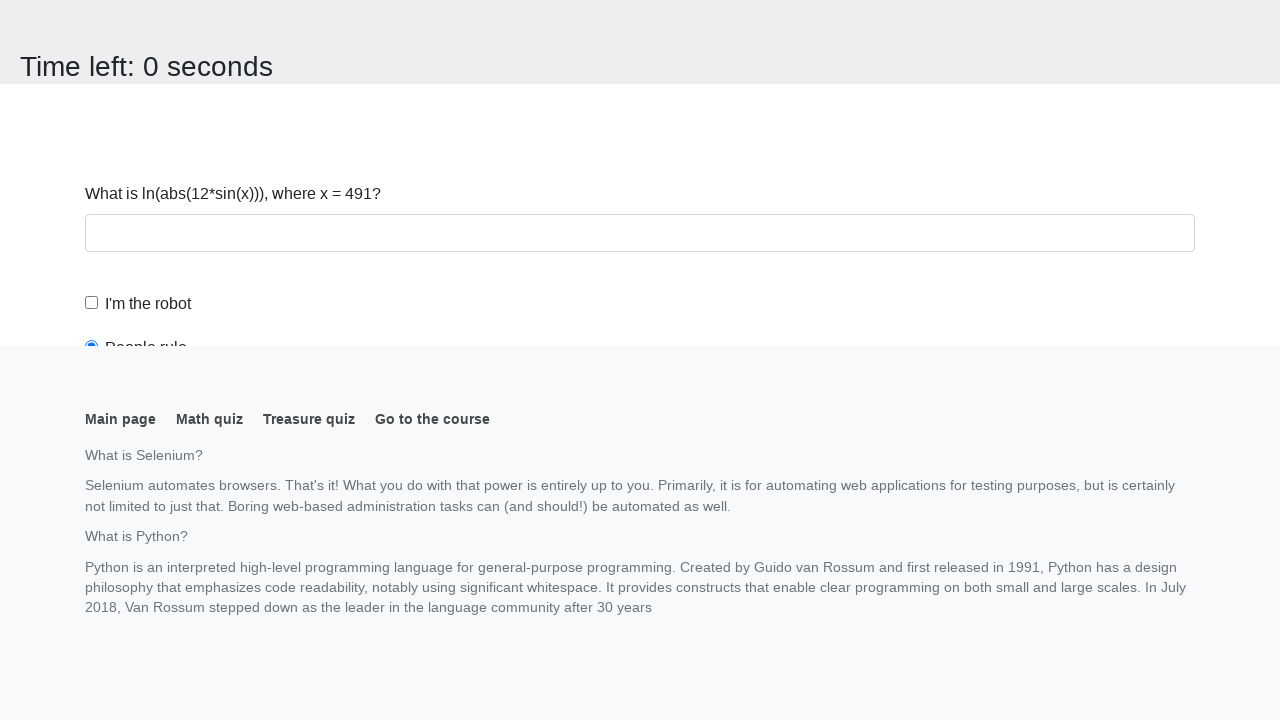

Navigated to the math problem page
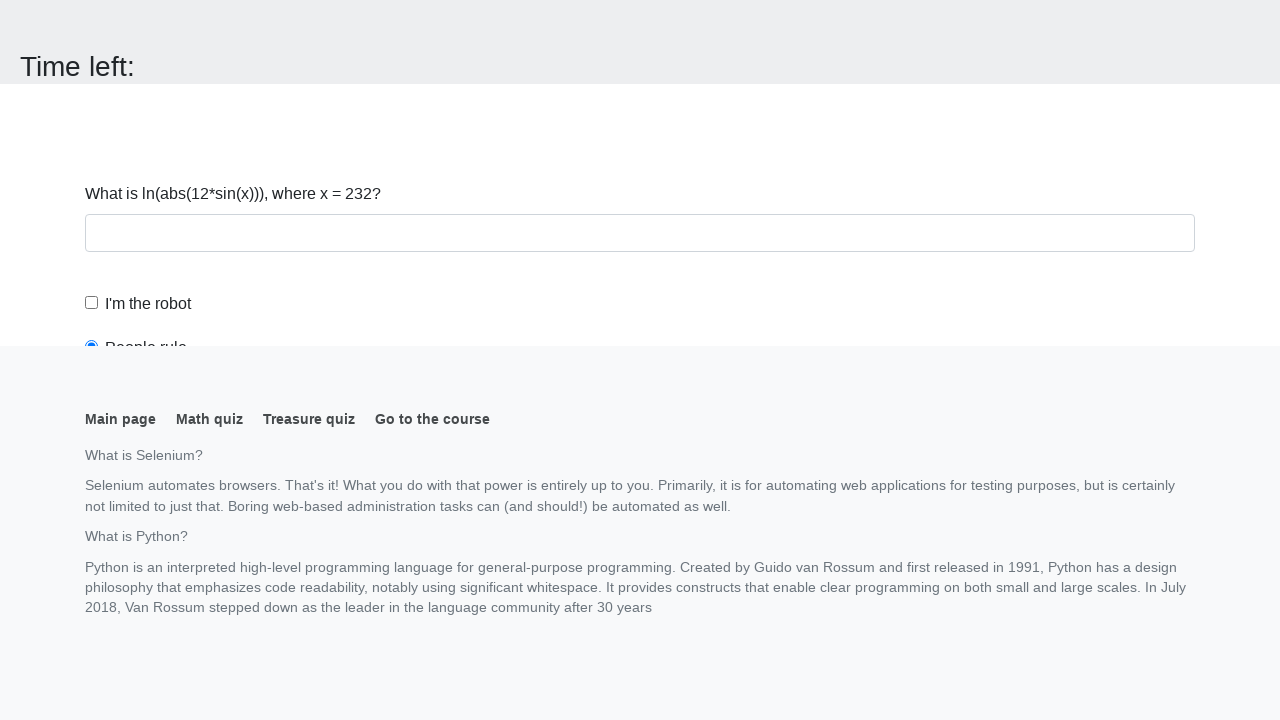

Retrieved the x value from the page
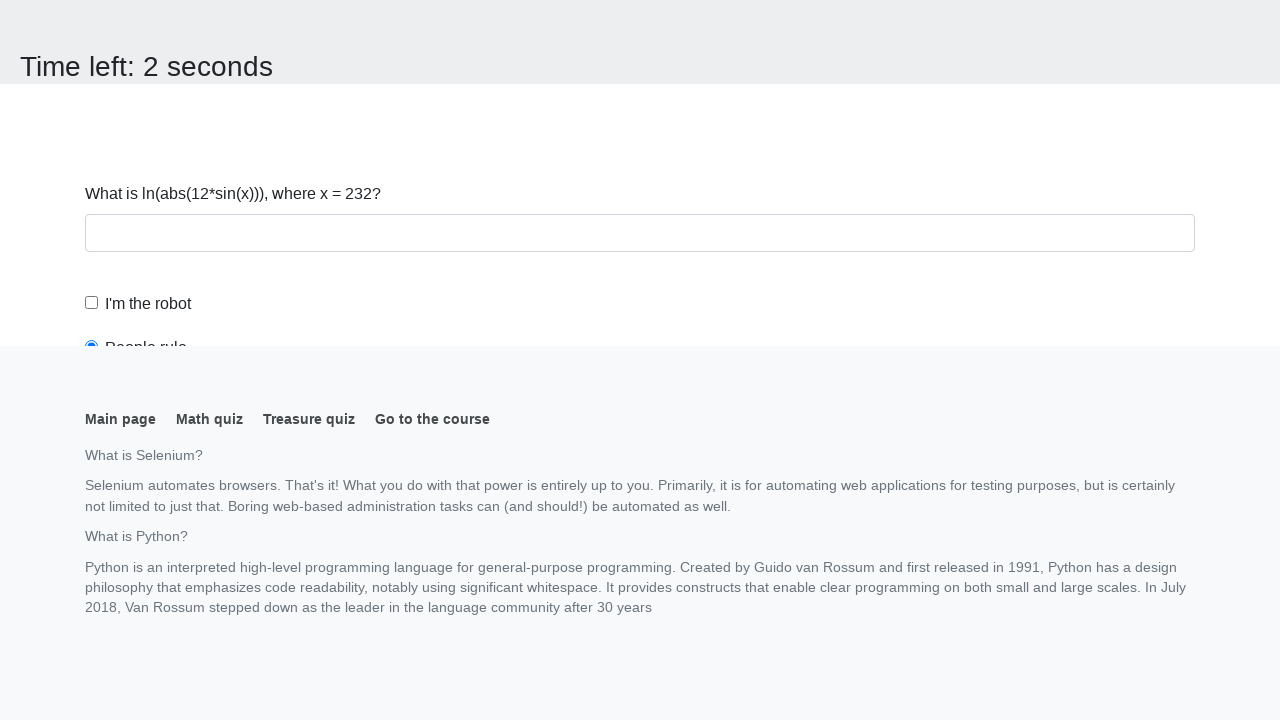

Filled in the calculated answer: 1.7081098313988672 on #answer
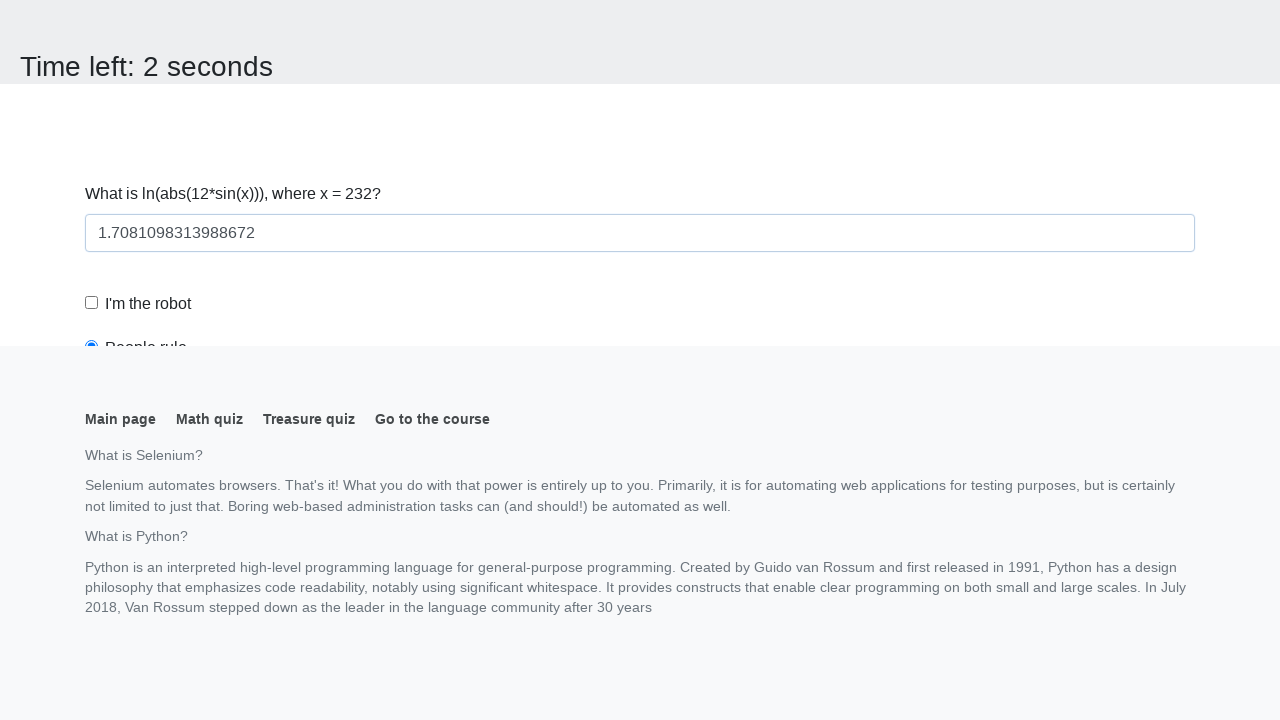

Scrolled down 100px to reveal more form elements
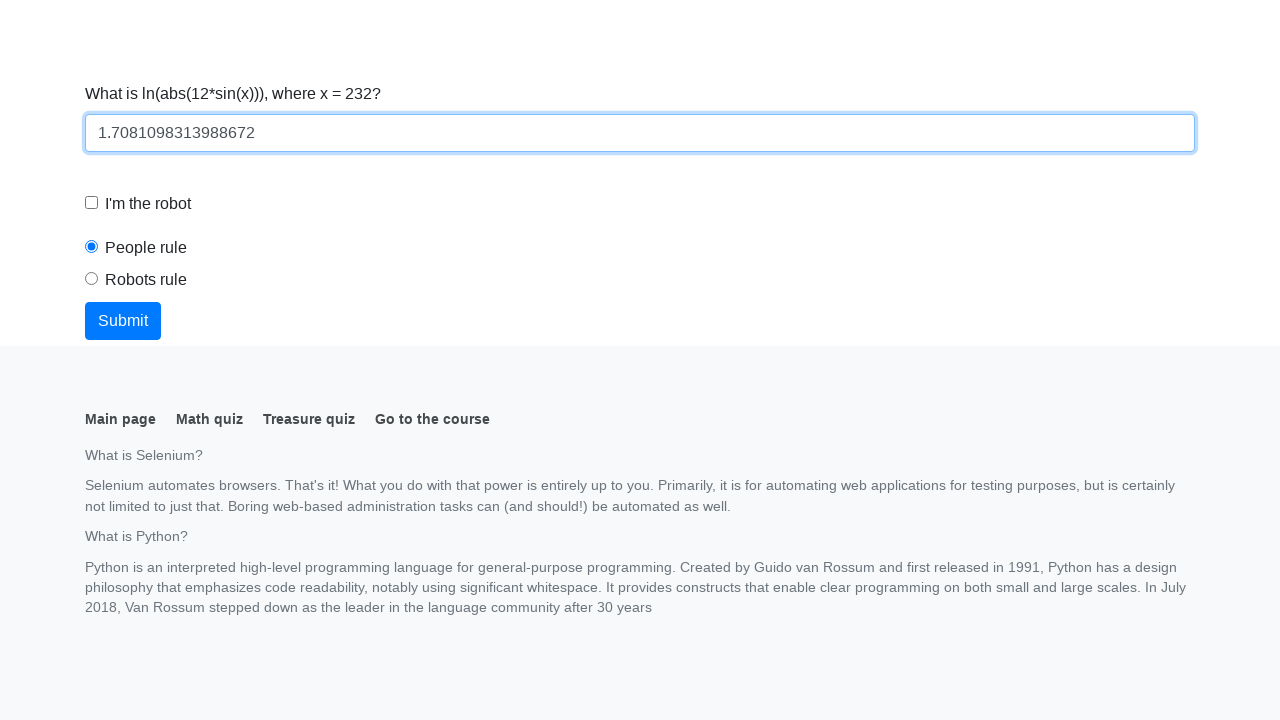

Checked the robot checkbox at (92, 203) on #robotCheckbox
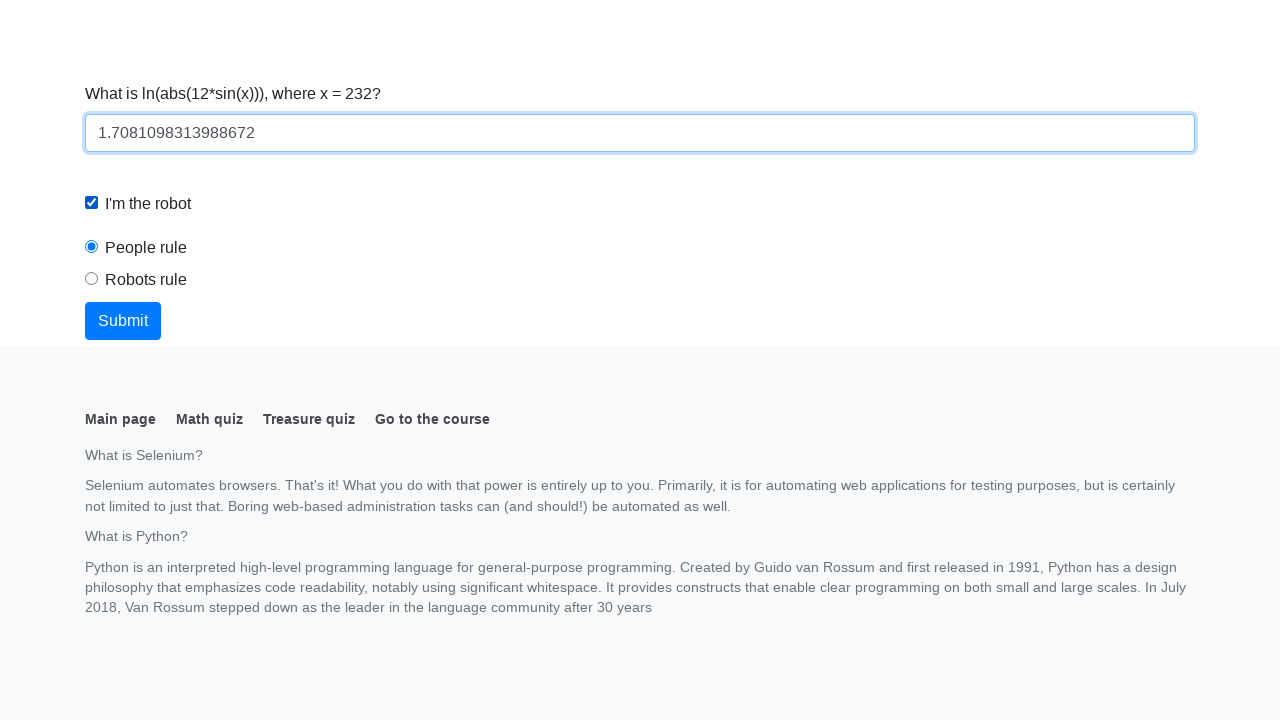

Selected the robots rule radio button at (92, 279) on #robotsRule
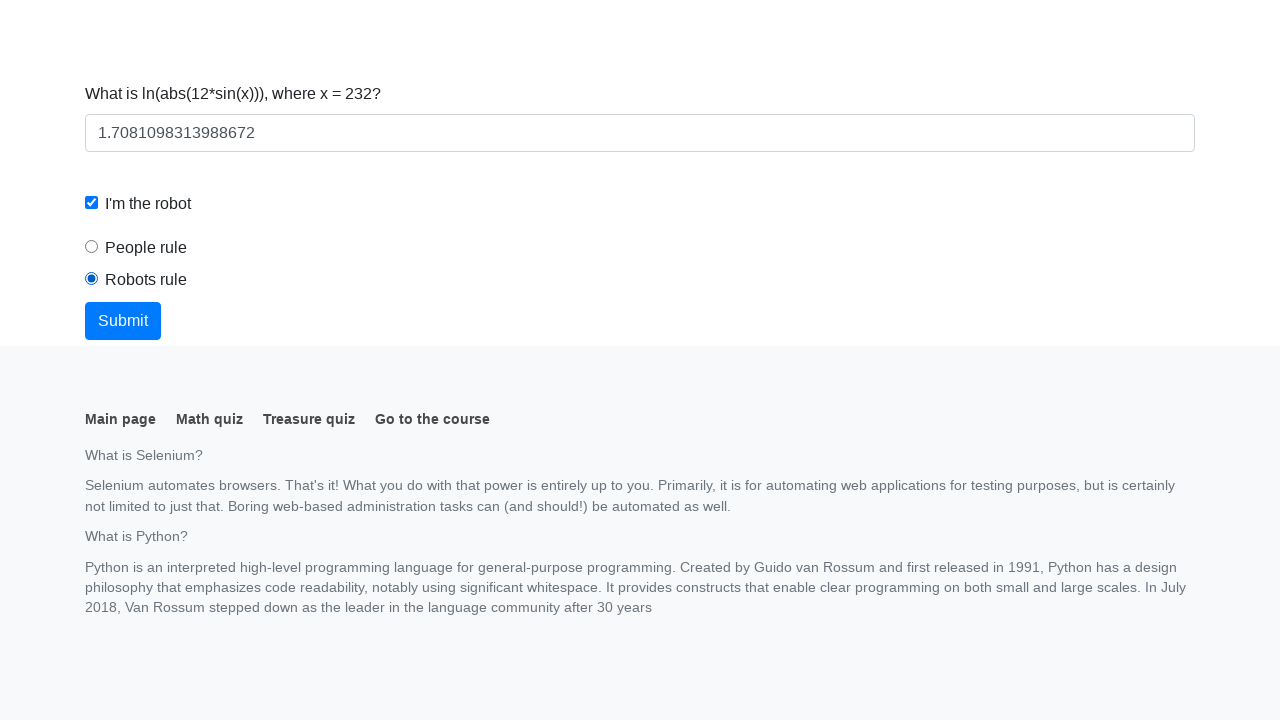

Clicked the submit button to submit the form at (123, 321) on button.btn
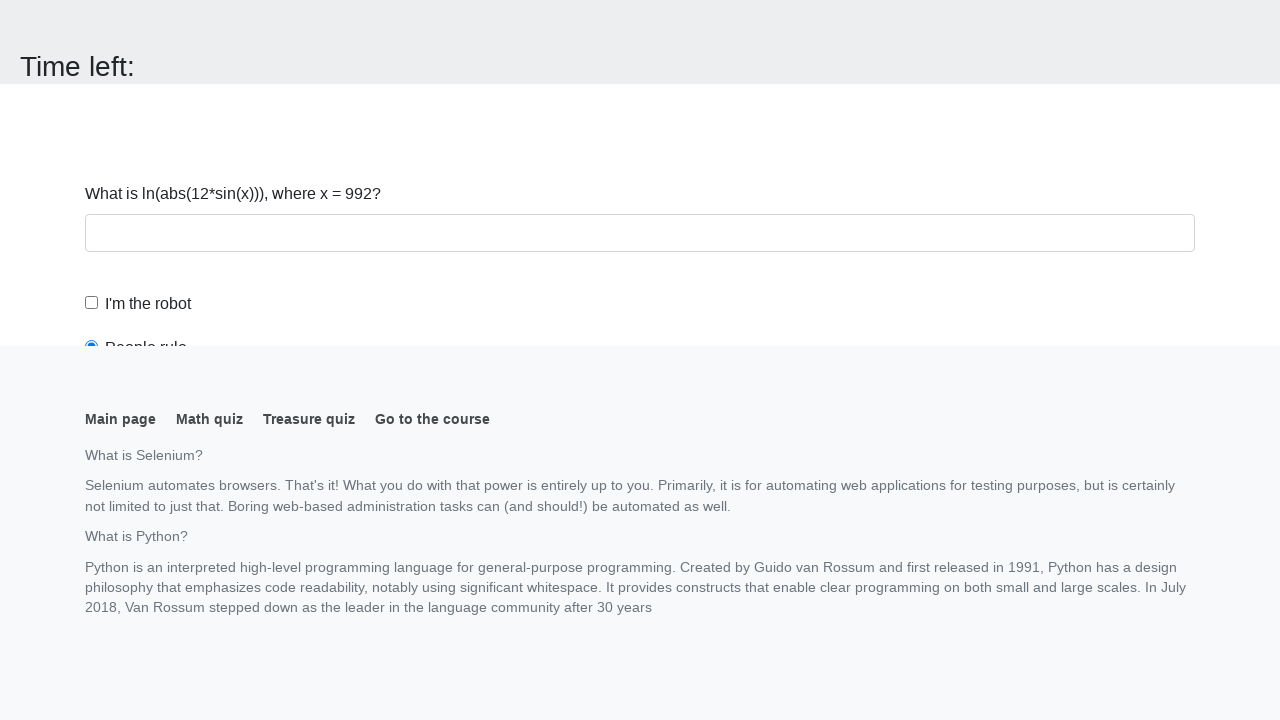

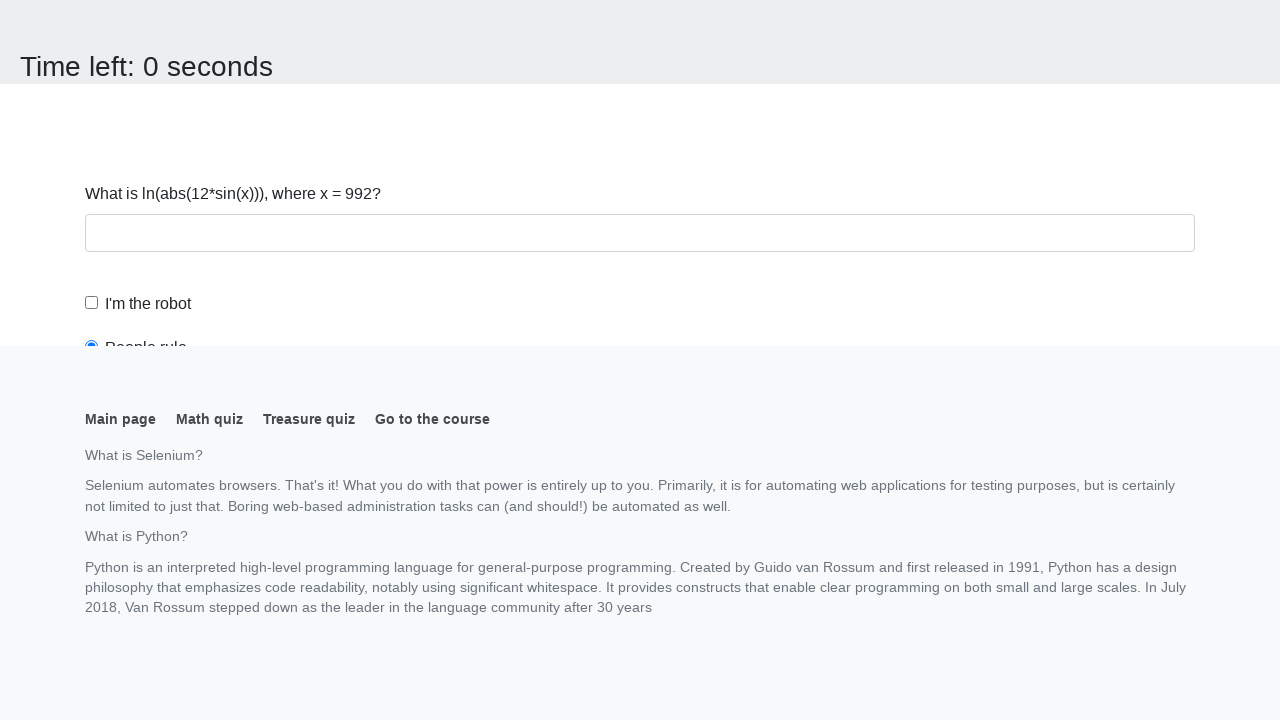